Tests a todo application by selecting two existing items, adding a new todo item with custom text, and verifying the item was added successfully.

Starting URL: https://lambdatest.github.io/sample-todo-app/

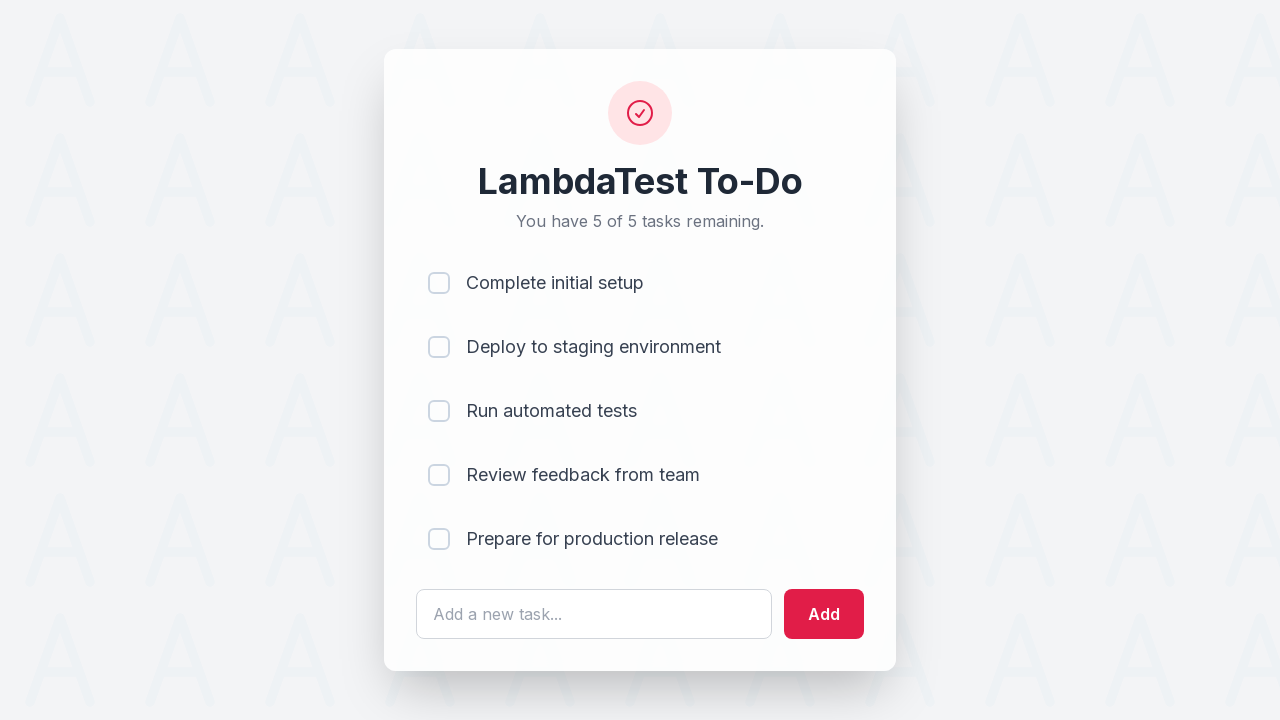

Selected first todo item at (439, 283) on input[name='li1']
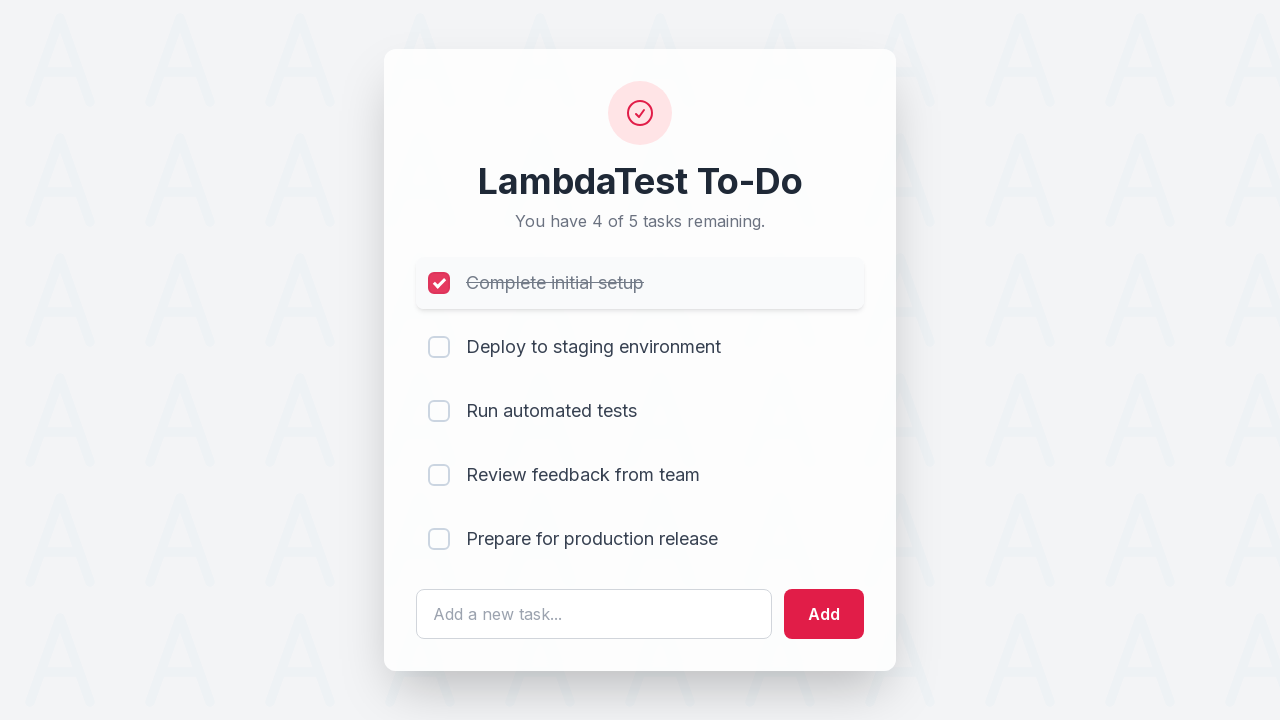

Selected second todo item at (439, 347) on input[name='li2']
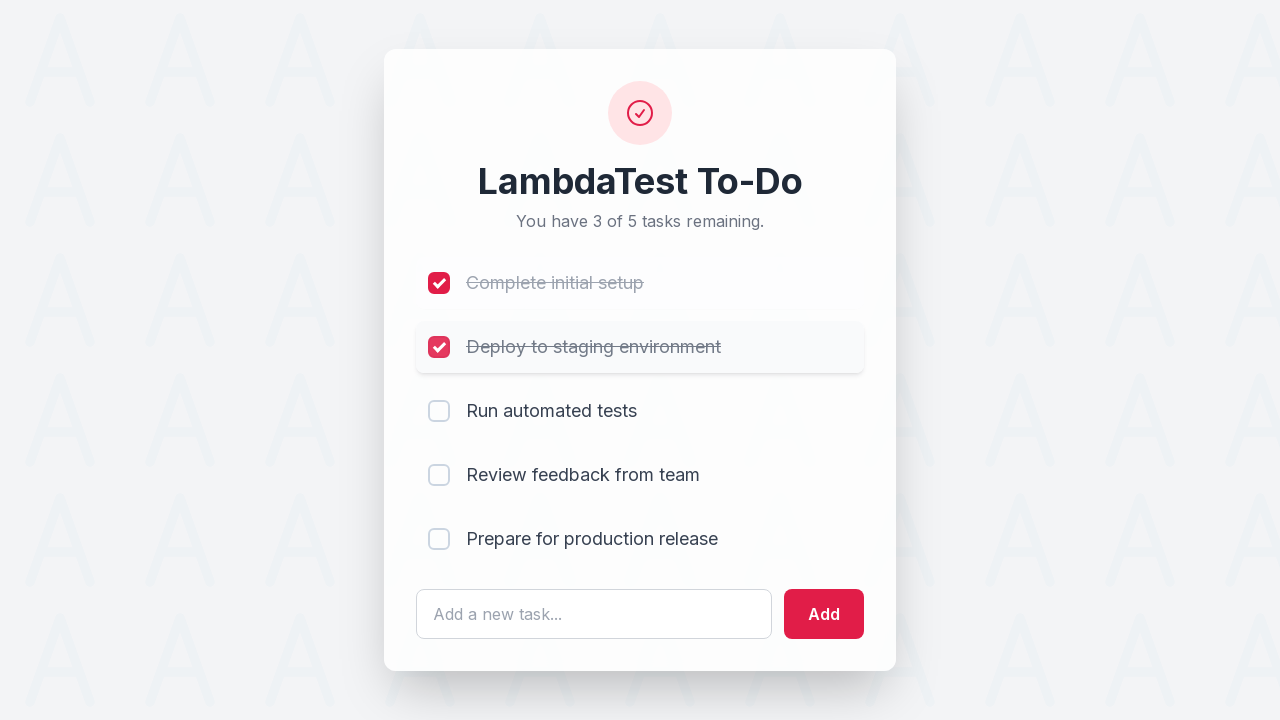

Cleared todo input field on #sampletodotext
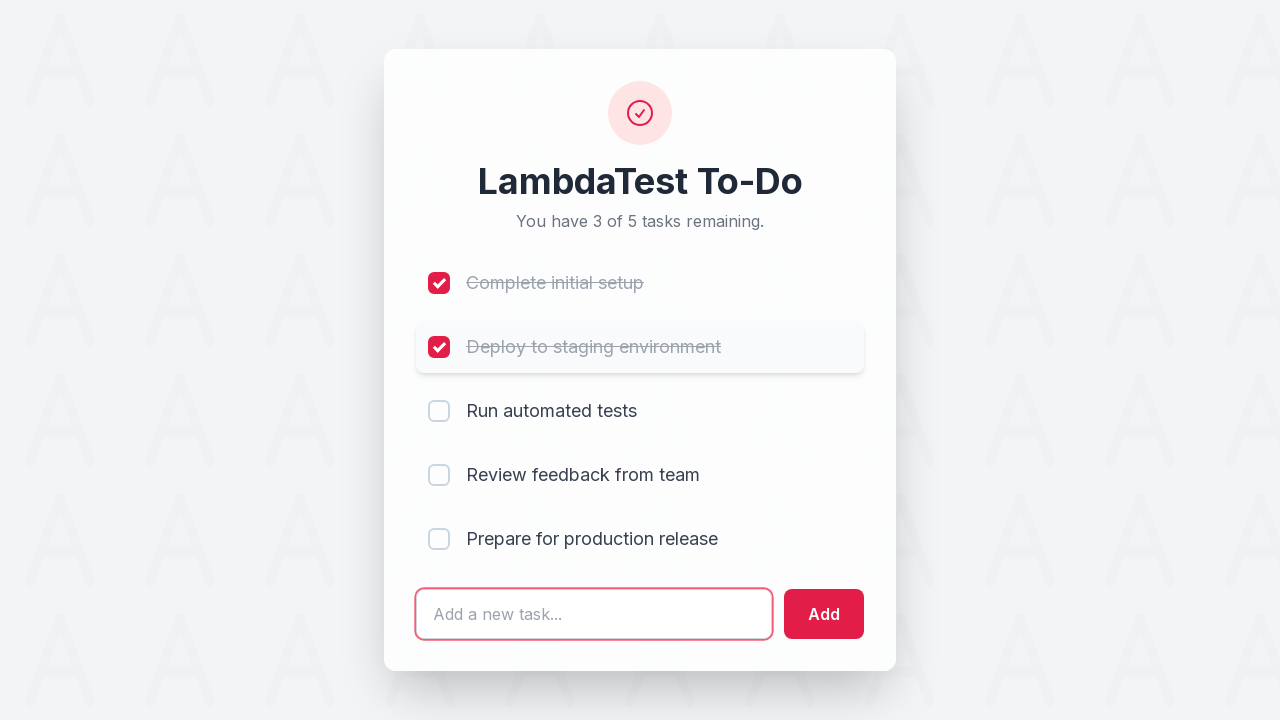

Entered new todo text: 'Yey, Let's add it to list' on #sampletodotext
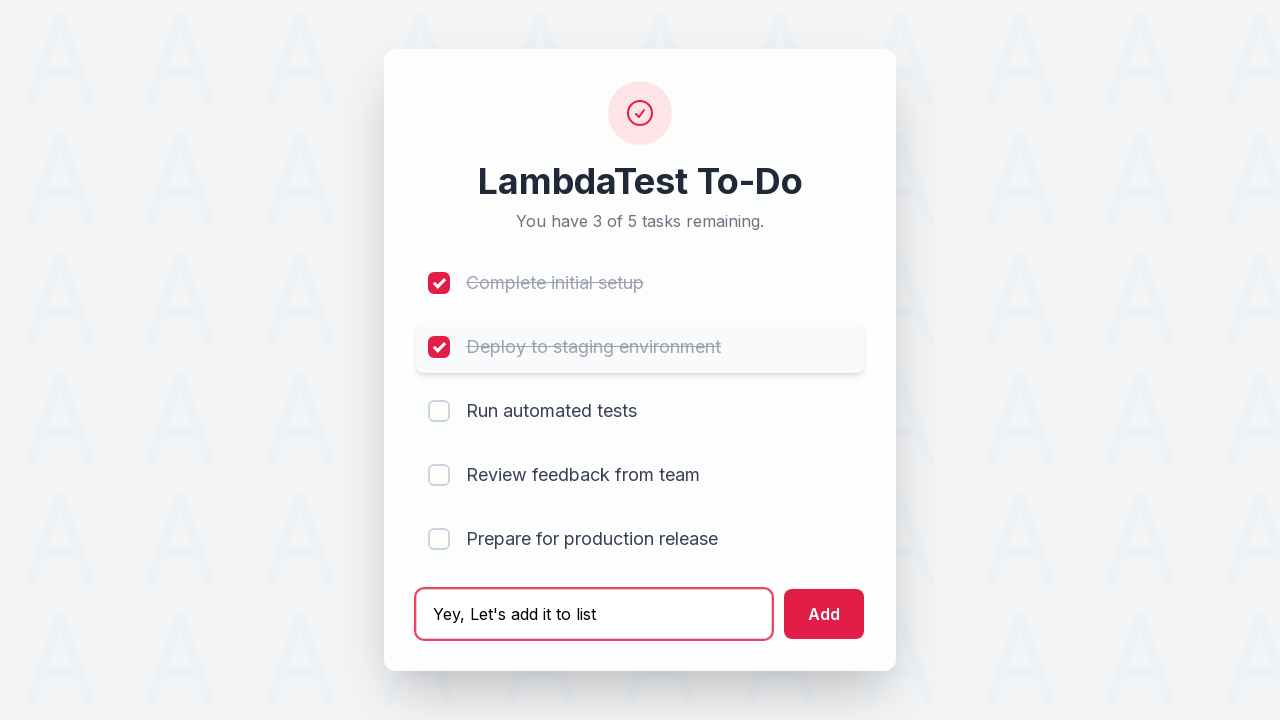

Clicked add button to create new todo item at (824, 614) on #addbutton
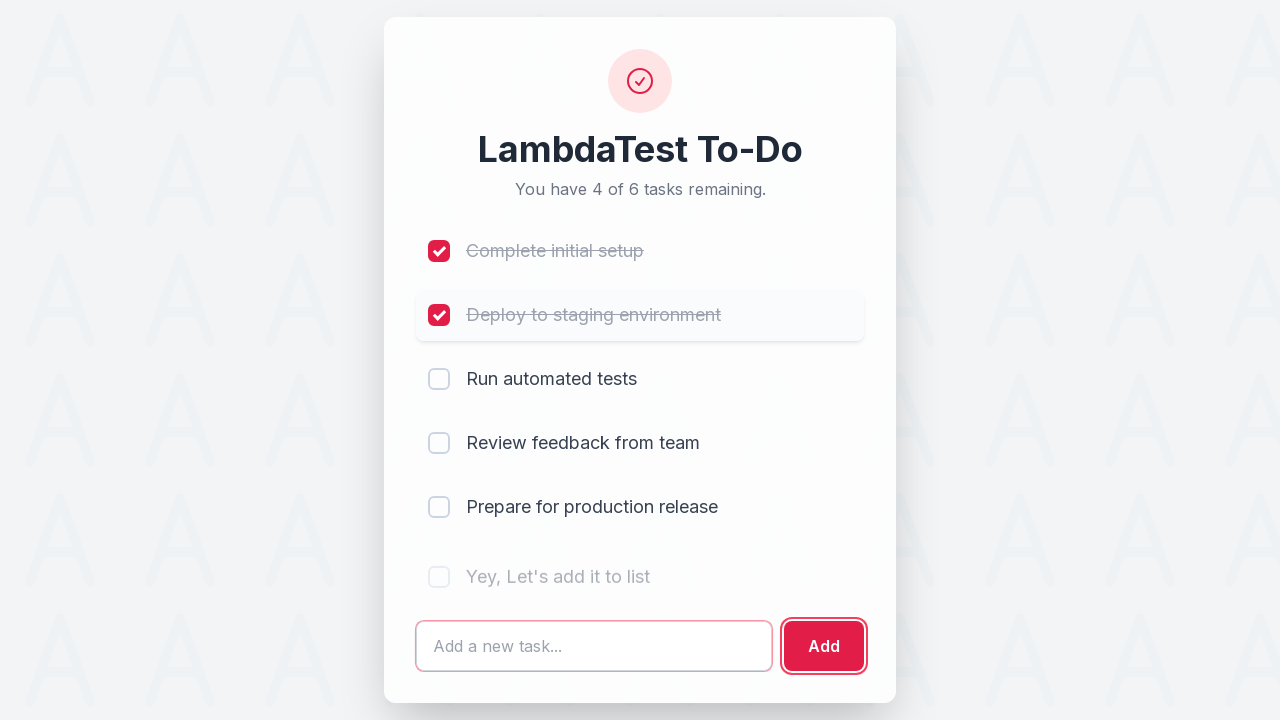

Verified new todo item was added to the list
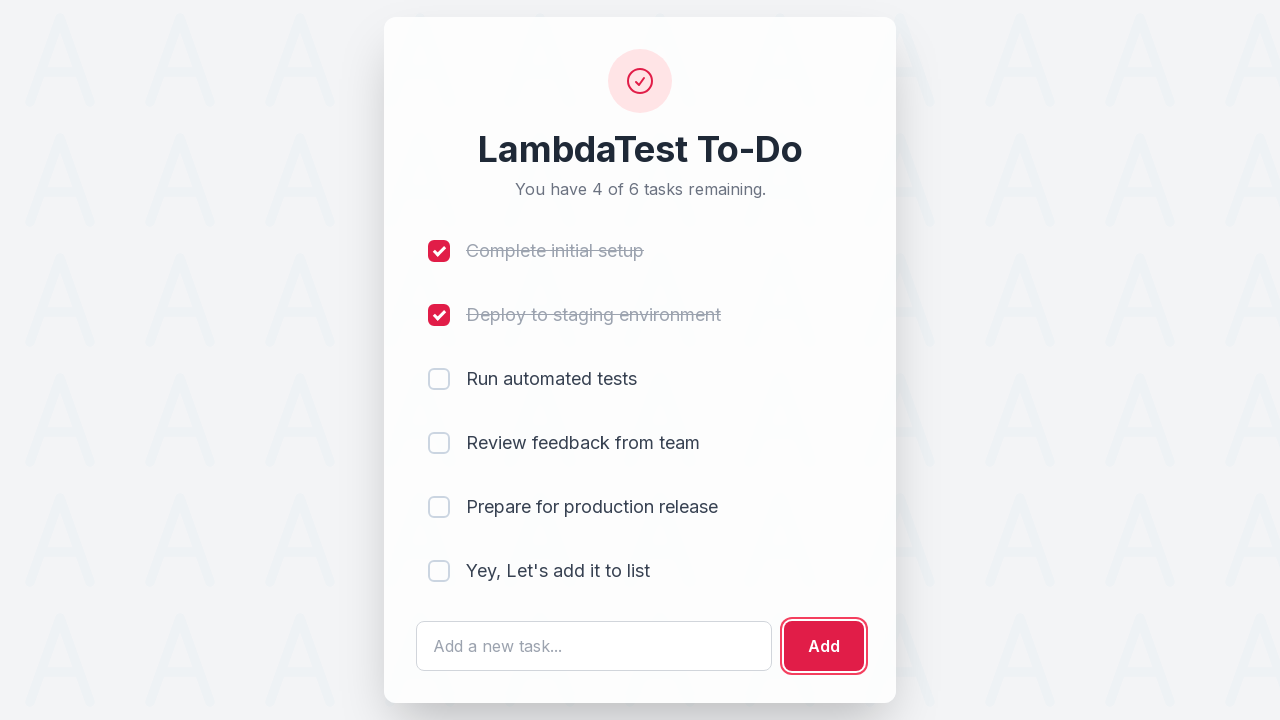

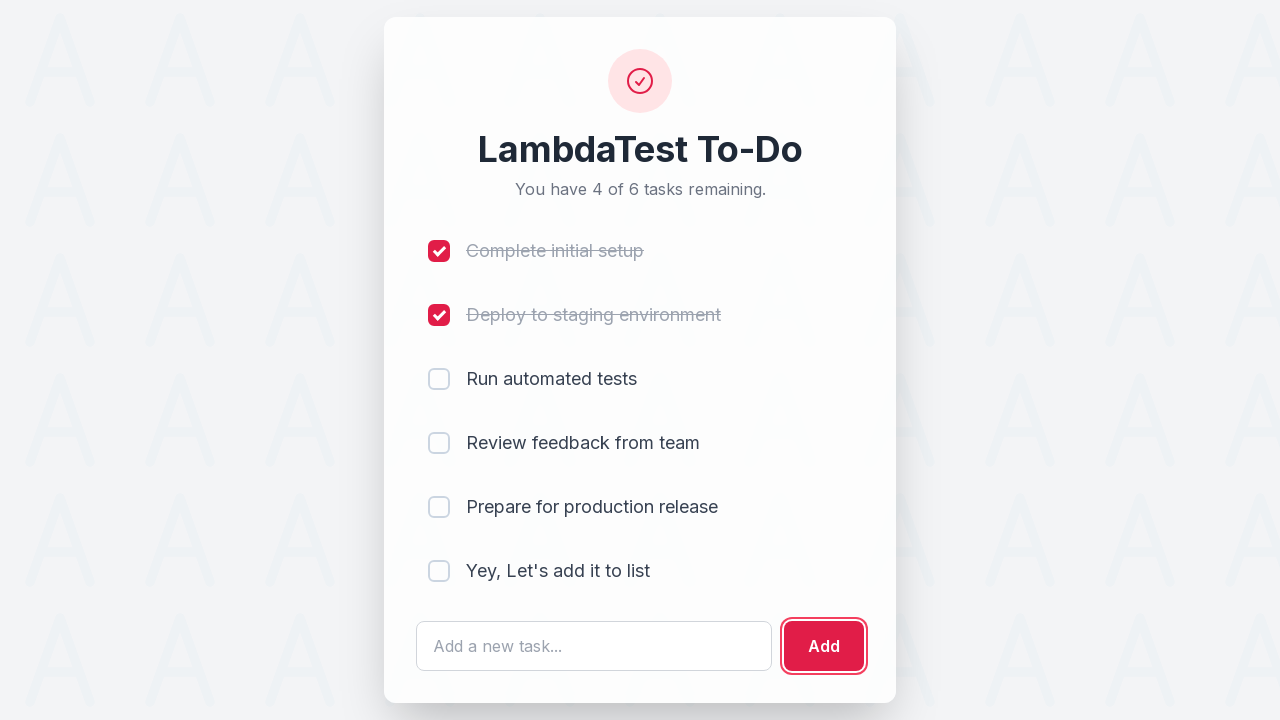